Tests adding multiple todo items to the list and verifies they appear correctly

Starting URL: https://demo.playwright.dev/todomvc

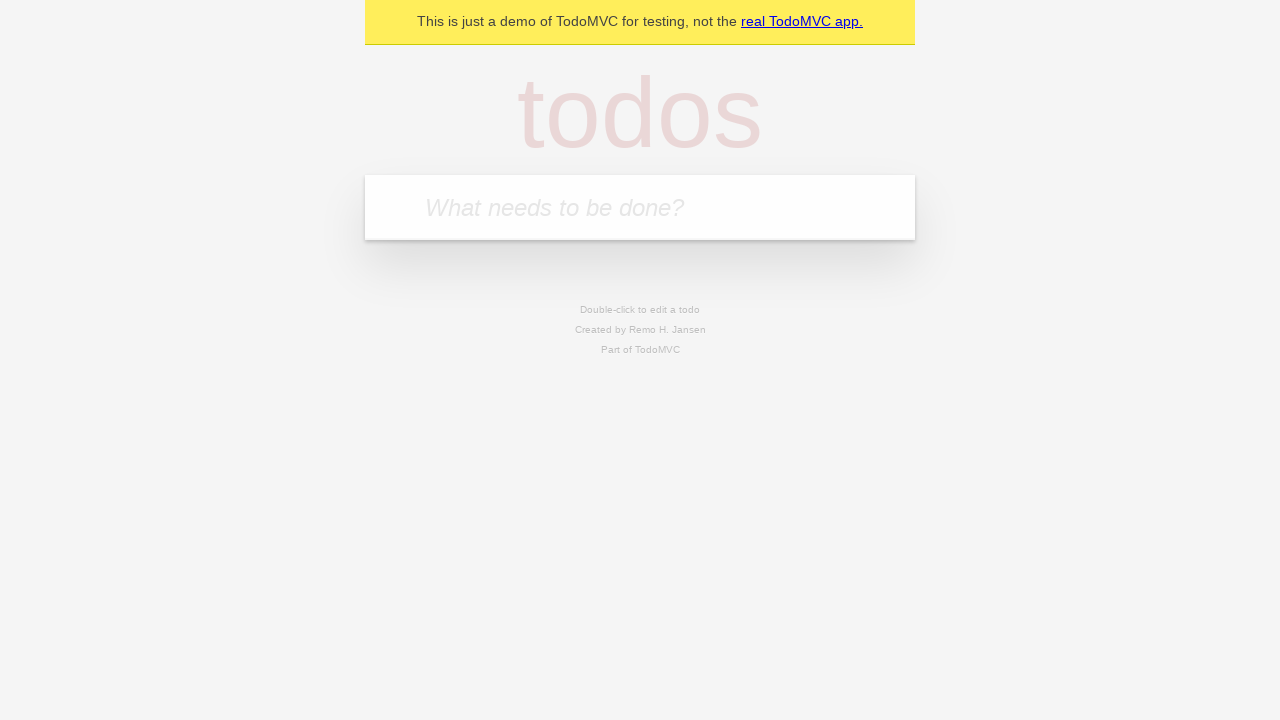

Filled todo input with 'buy some cheese' on internal:attr=[placeholder="What needs to be done?"i]
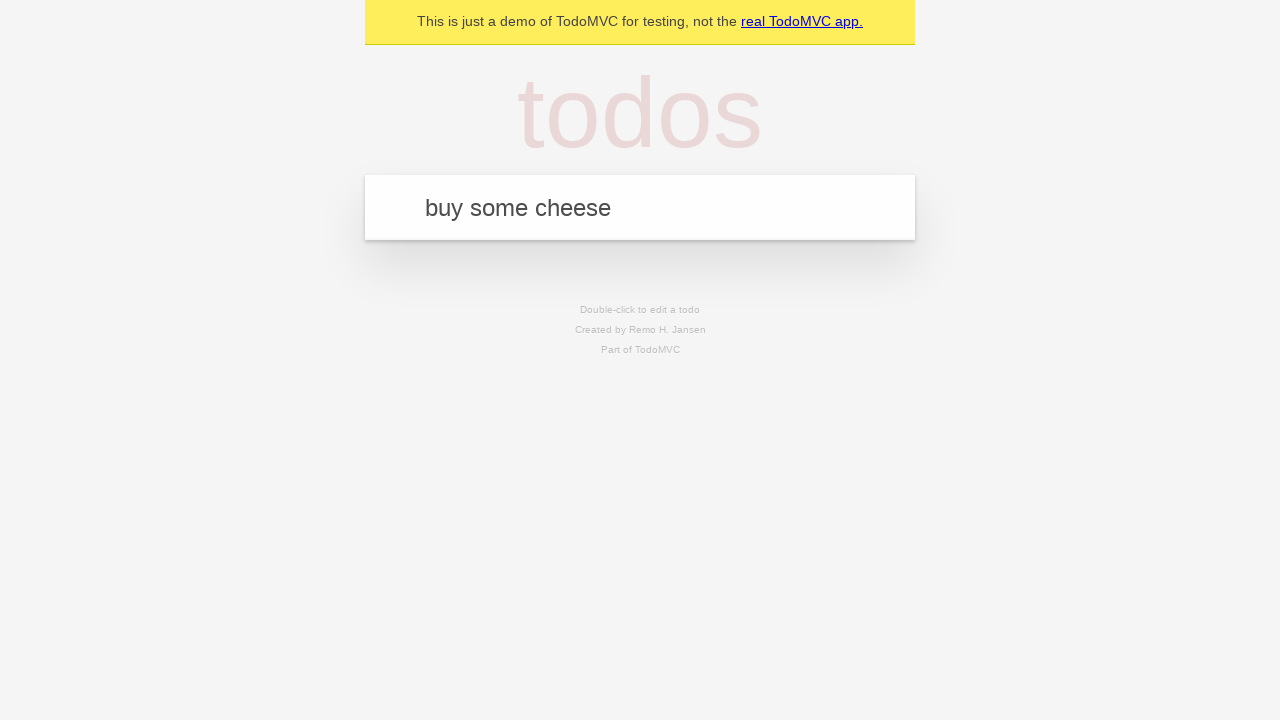

Pressed Enter to add first todo item on internal:attr=[placeholder="What needs to be done?"i]
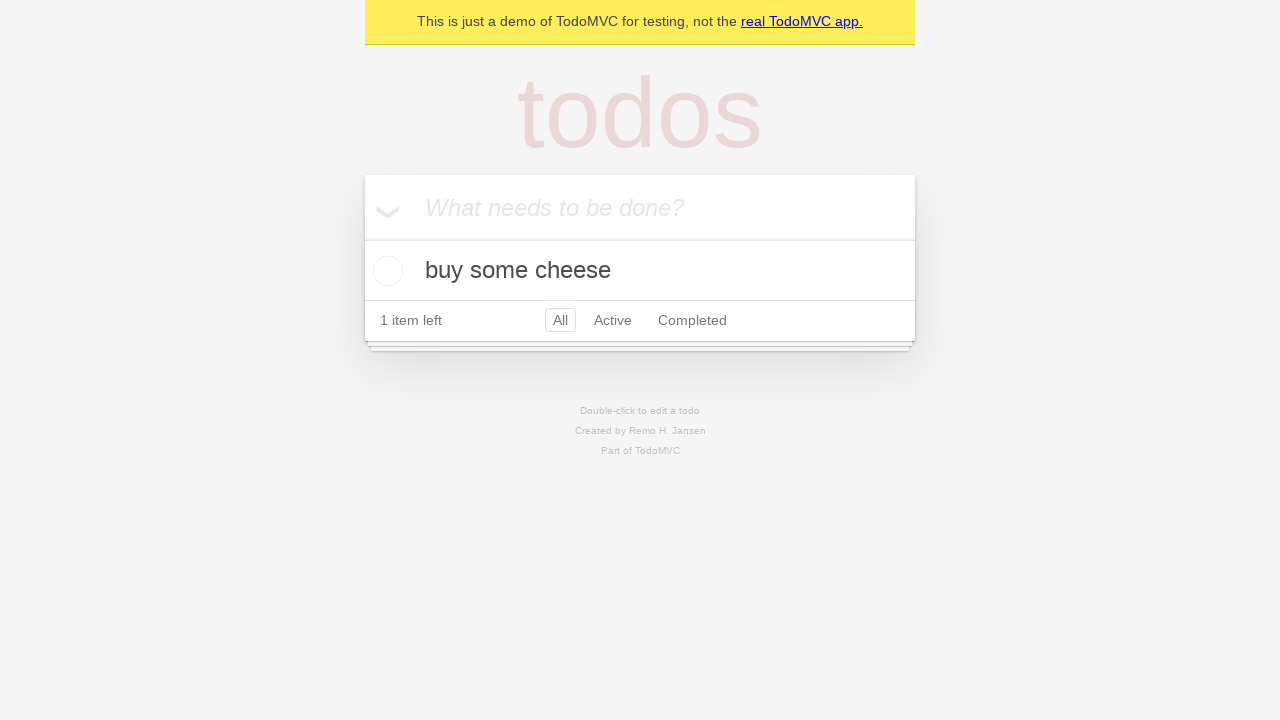

First todo item appeared in the list
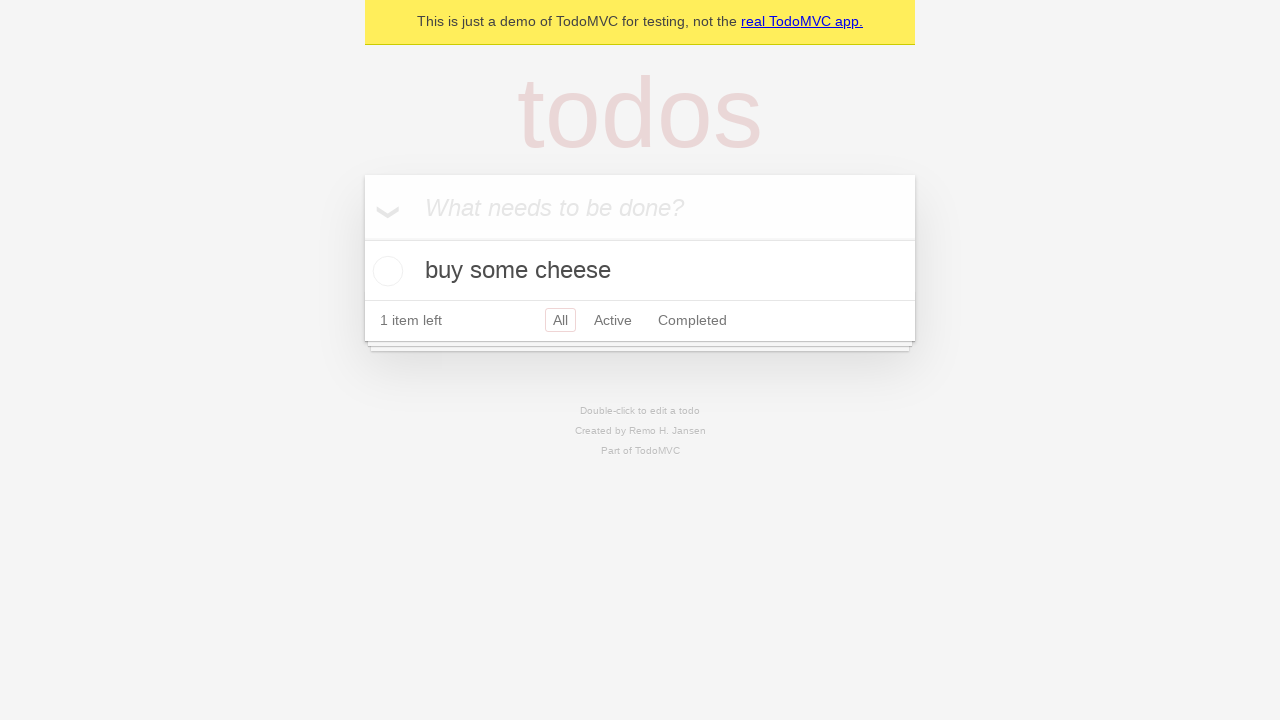

Filled todo input with 'feed the cat' on internal:attr=[placeholder="What needs to be done?"i]
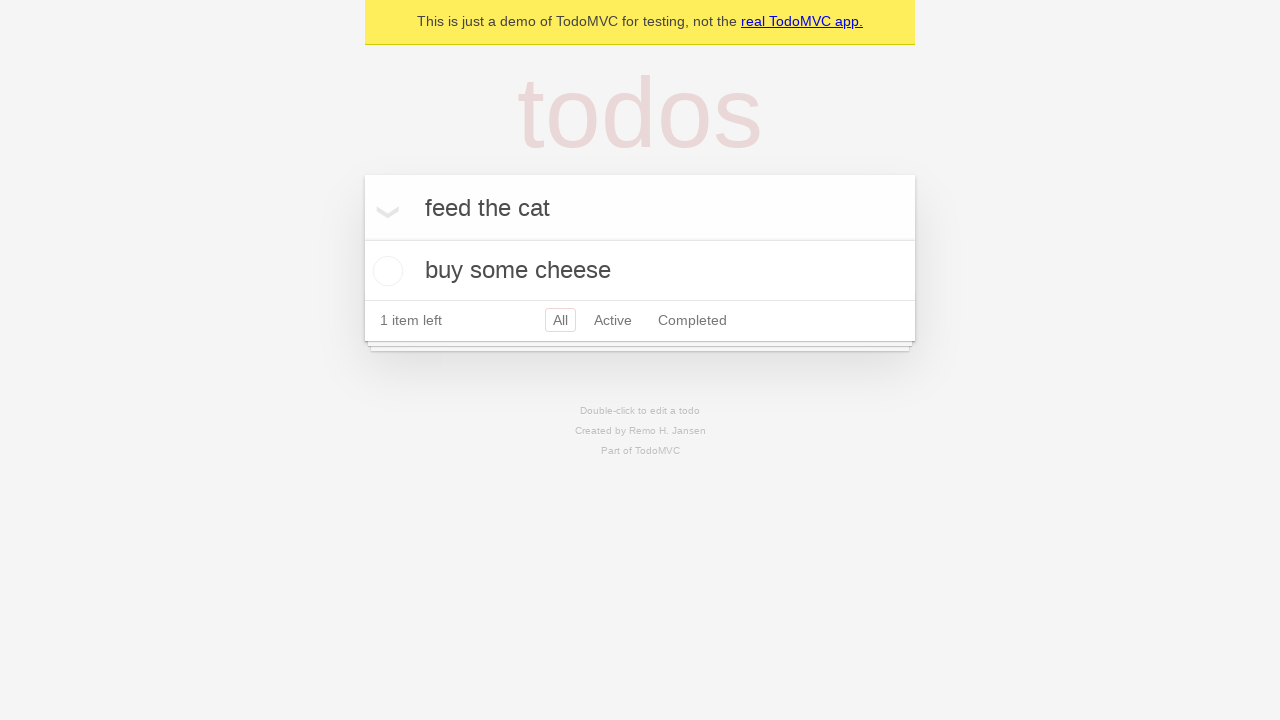

Pressed Enter to add second todo item on internal:attr=[placeholder="What needs to be done?"i]
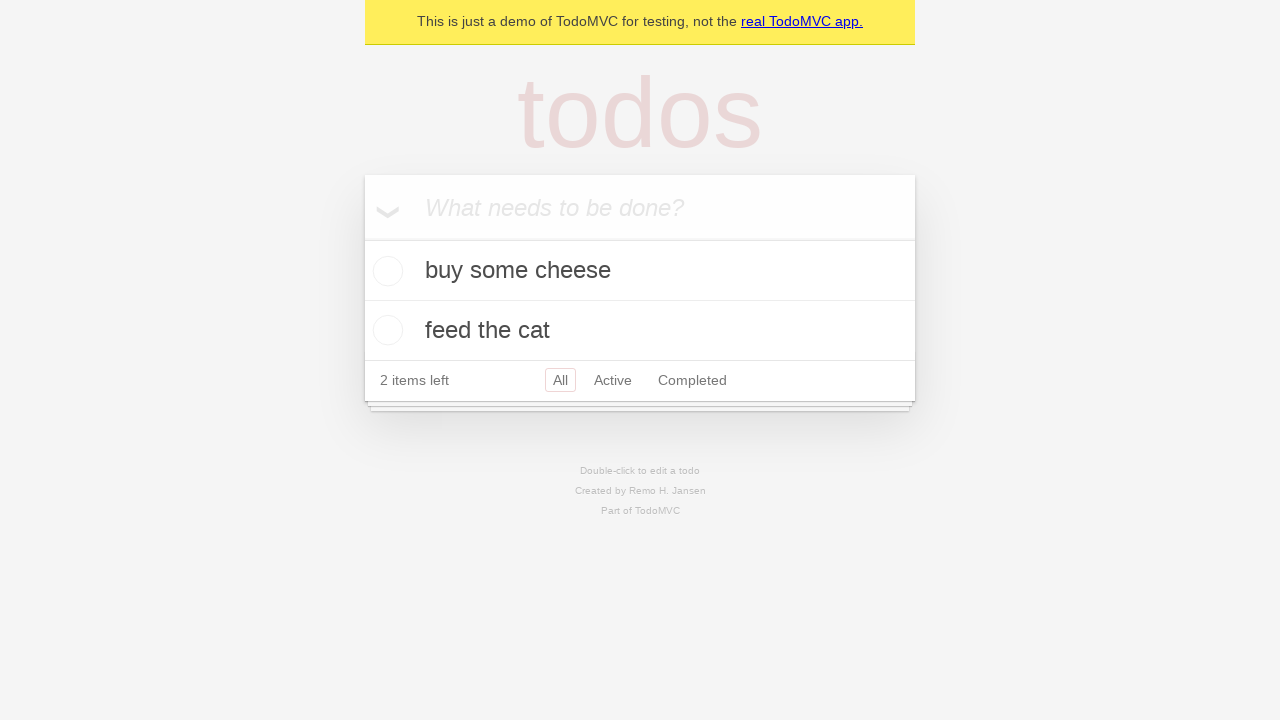

Verified both todo items are now visible in the list
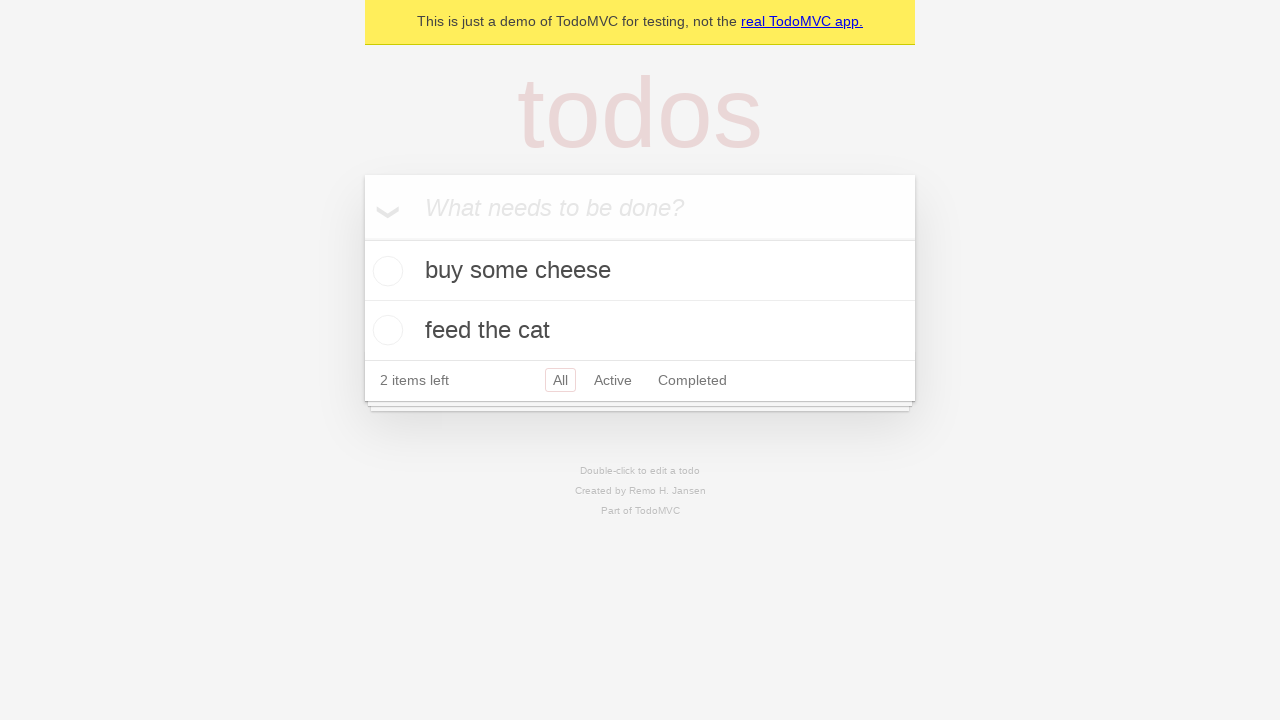

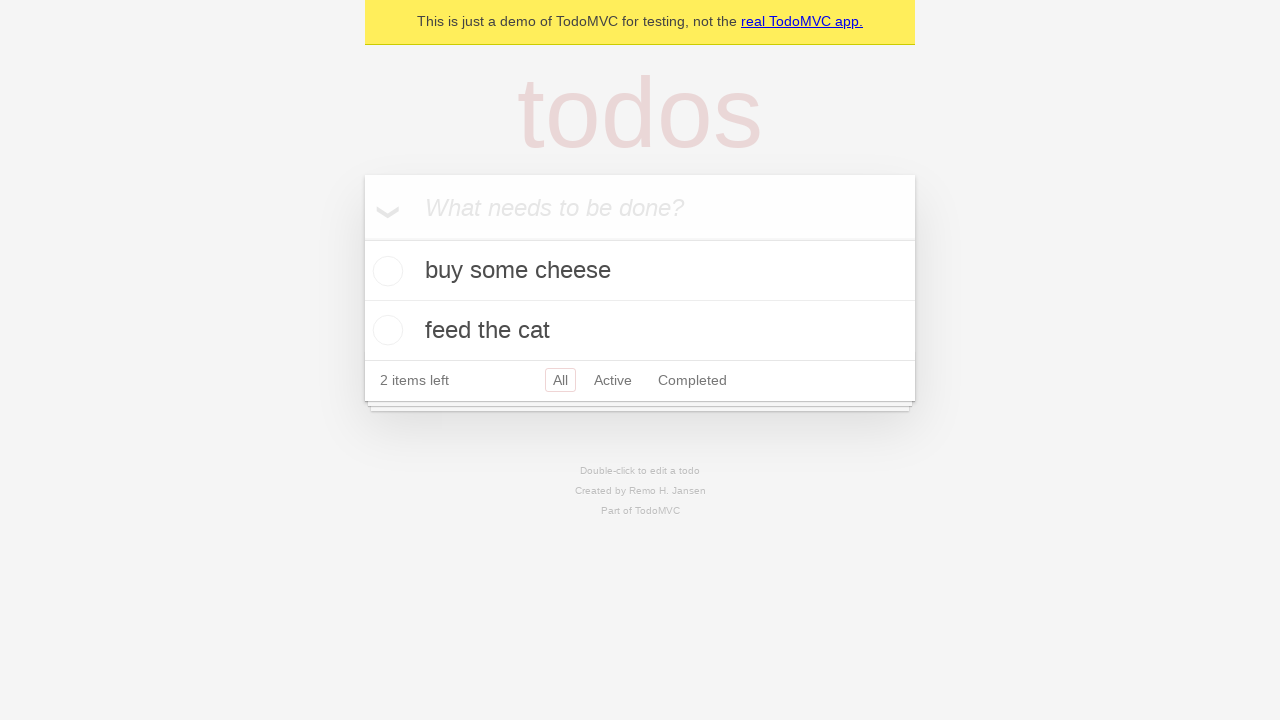